Tests JavaScript alert handling by triggering alert and confirm dialogs and accepting them

Starting URL: https://rahulshettyacademy.com/AutomationPractice/

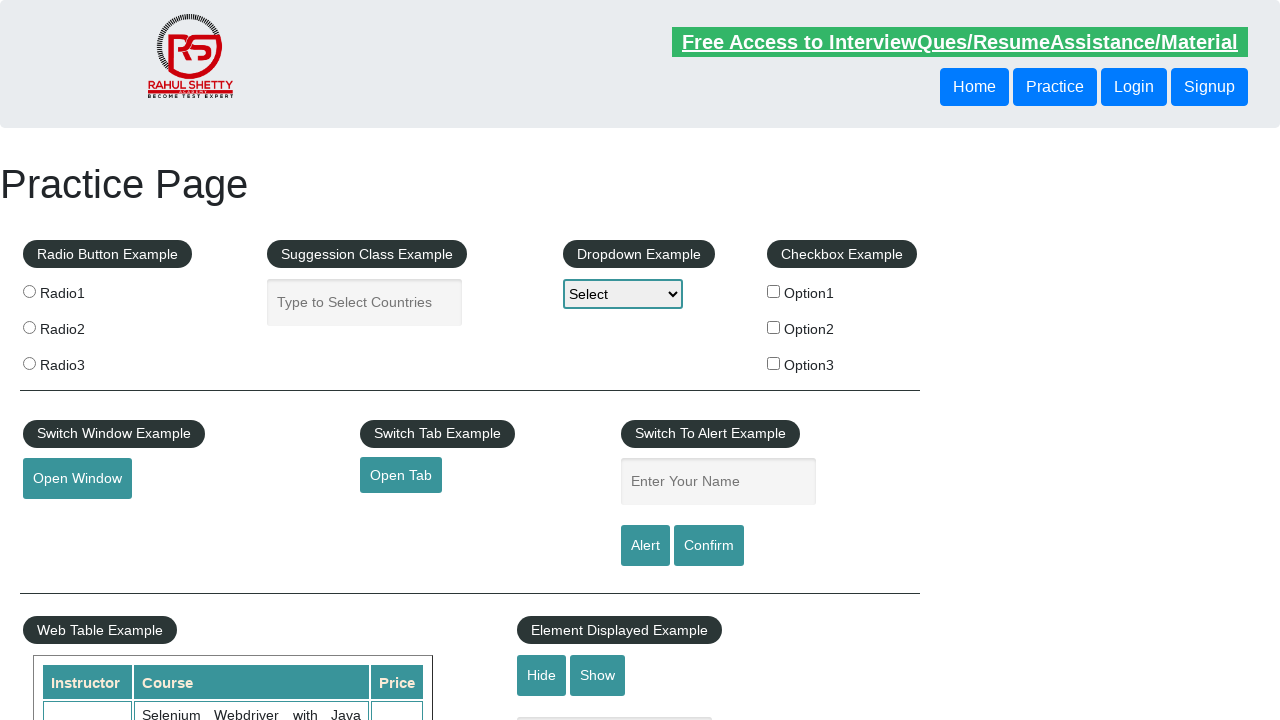

Filled name field with 'Stori Card' for alert test on #name
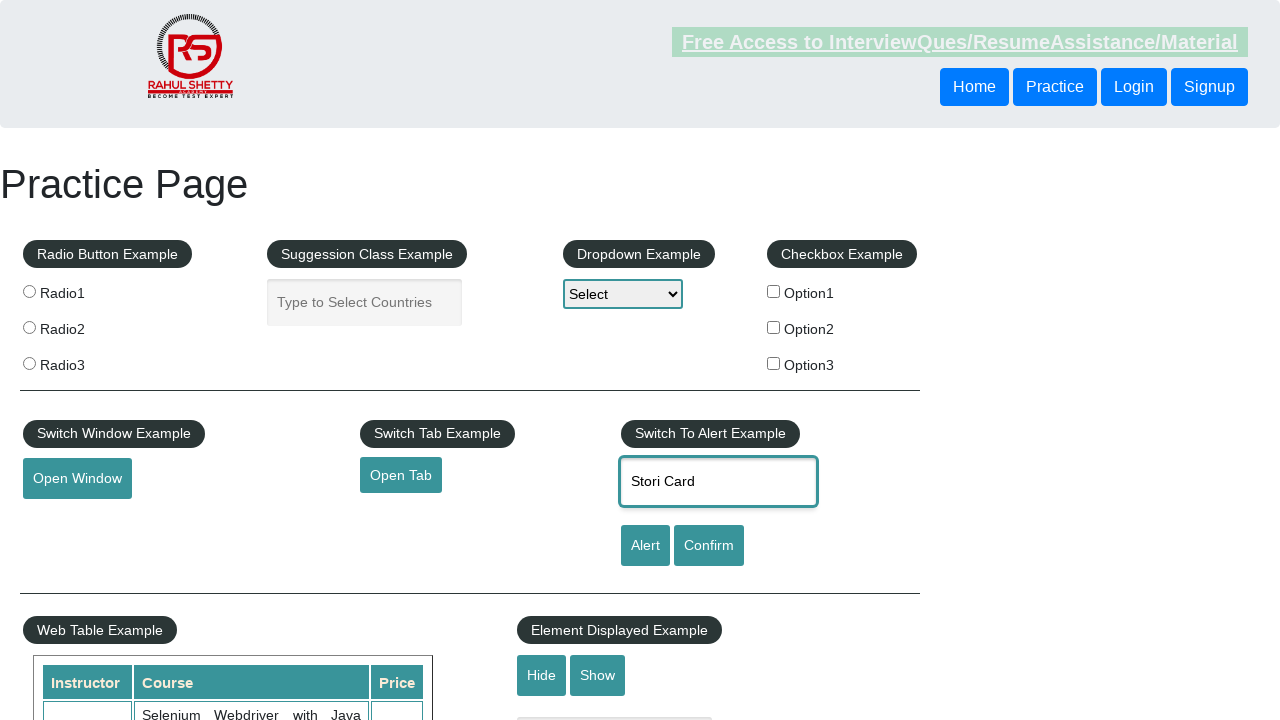

Set up dialog handler to accept all dialogs
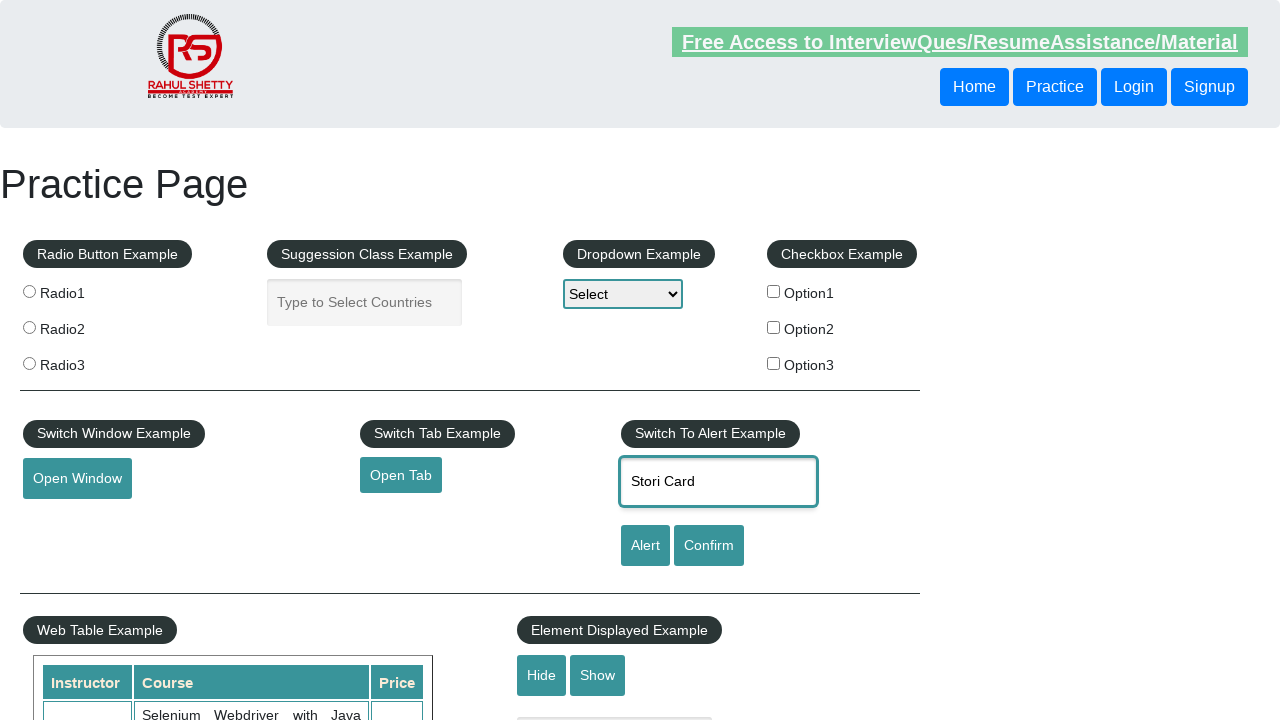

Clicked Alert button and accepted the alert dialog at (645, 546) on xpath=//input[@value='Alert']
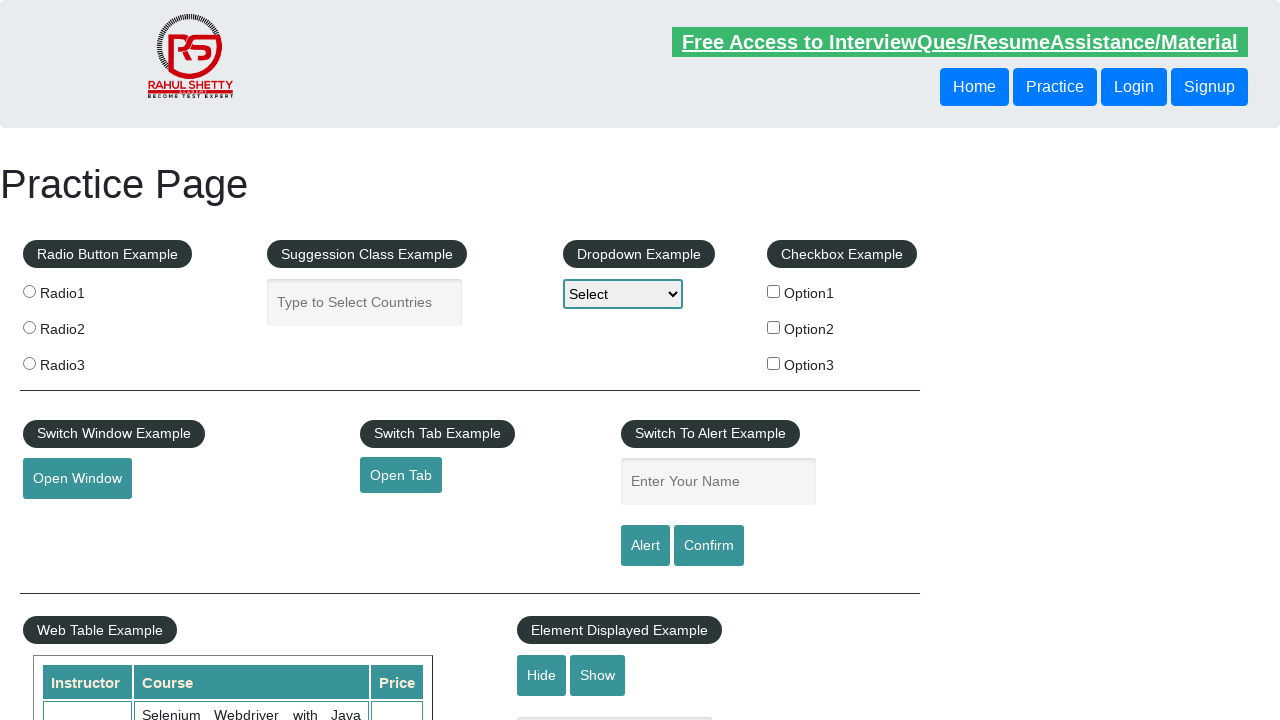

Filled name field with 'Stori Card' for confirm test on #name
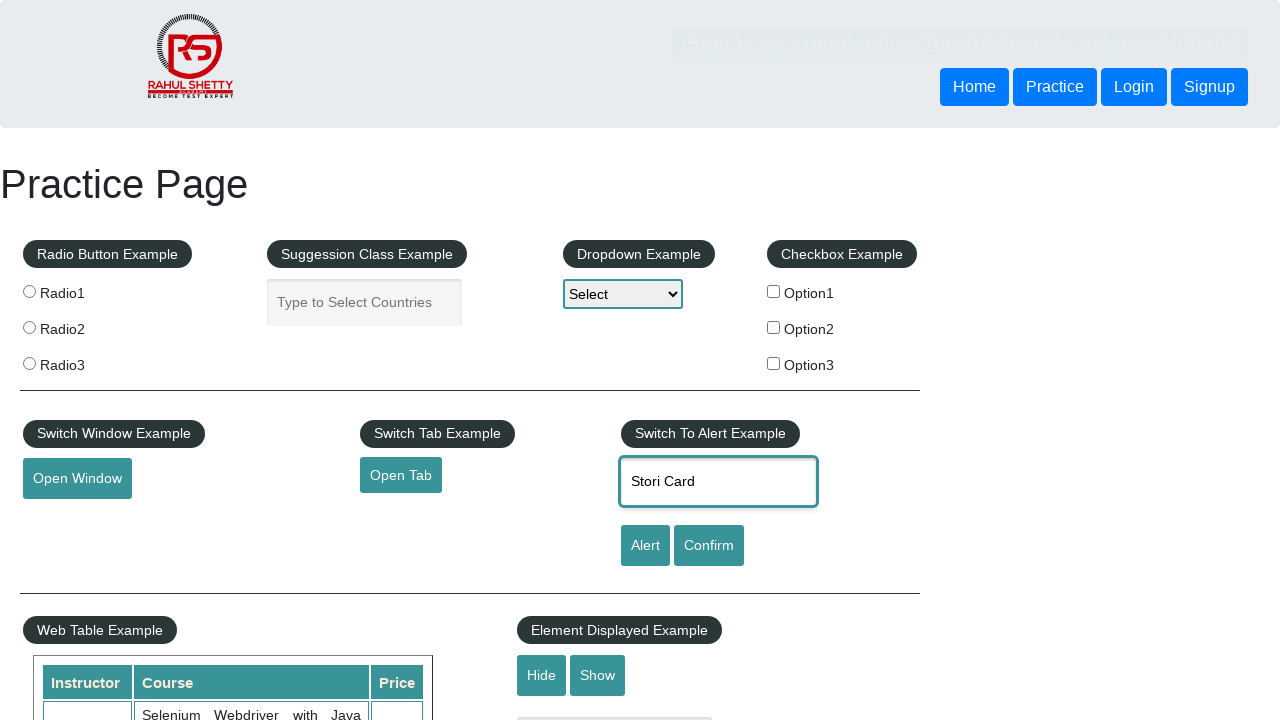

Clicked Confirm button and accepted the confirm dialog at (709, 546) on xpath=//input[@value='Confirm']
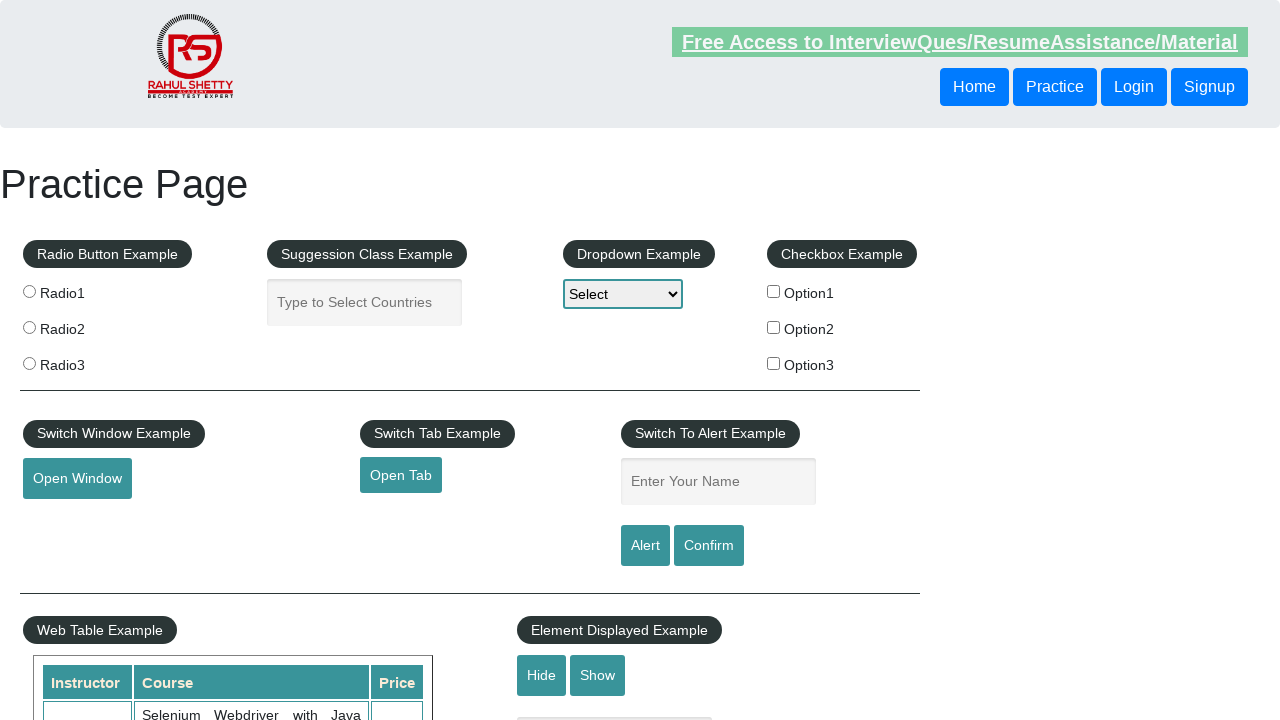

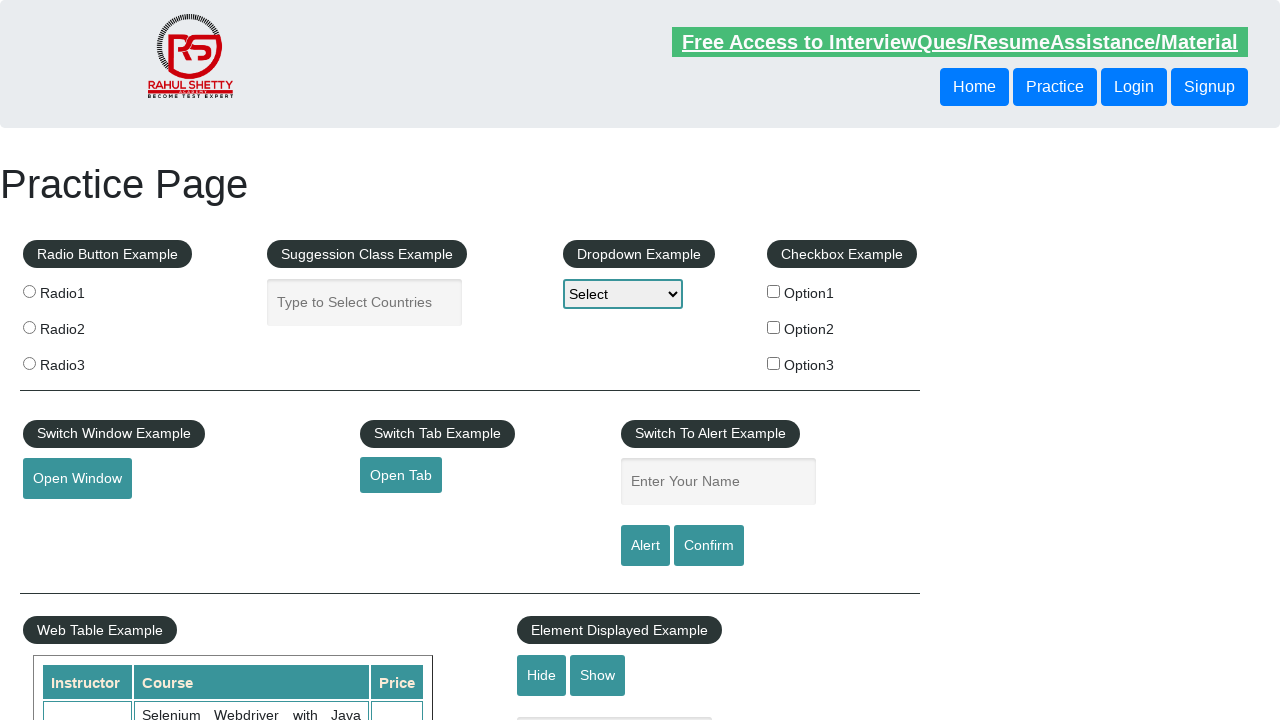